Navigates to the Automation Practice page and verifies that footer links are present and have valid href attributes

Starting URL: https://rahulshettyacademy.com/AutomationPractice/

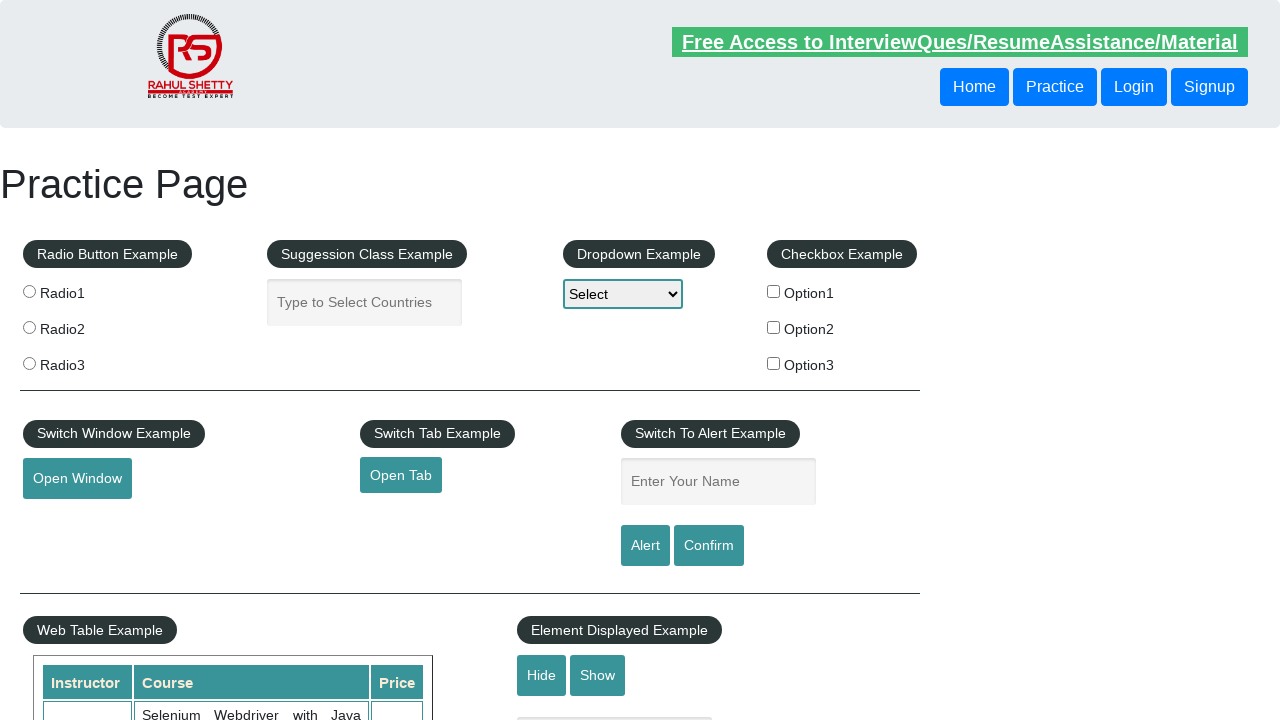

Waited for footer links to load (li.gf-li a selector)
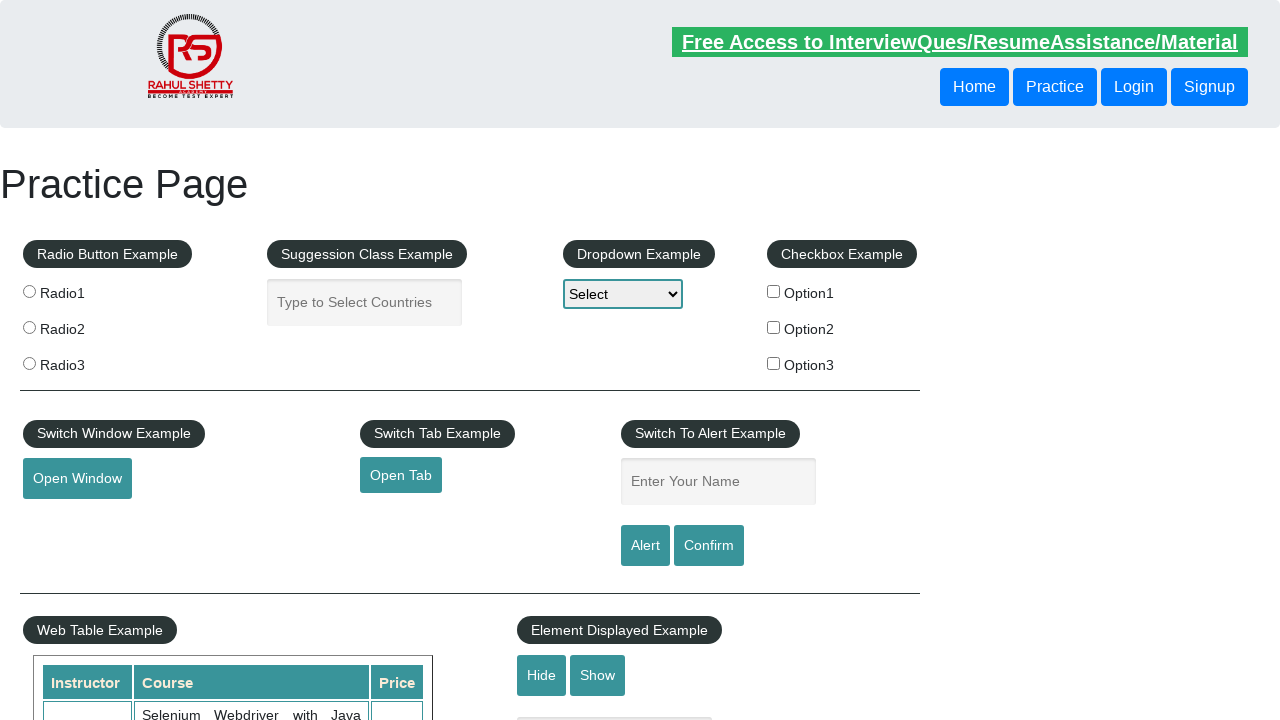

Located all footer links using li.gf-li a selector
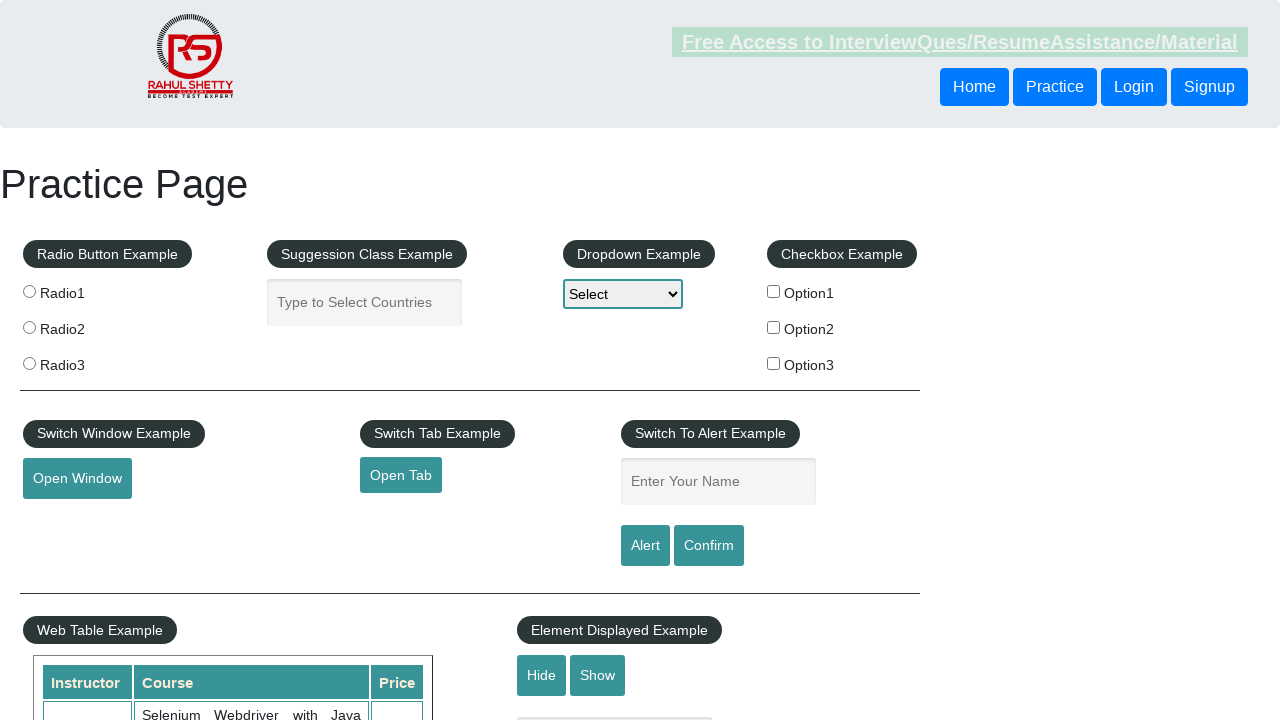

Verified that footer links are present (found 20 links)
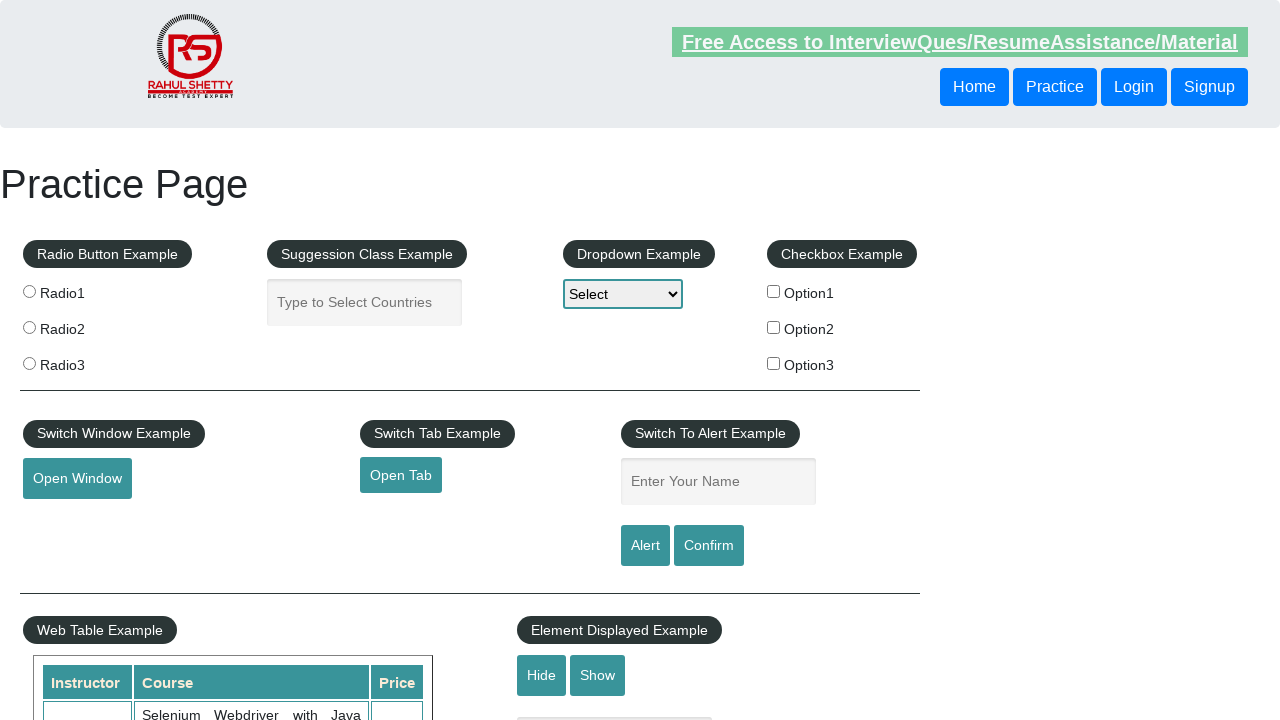

Verified link 0 has valid href attribute: #
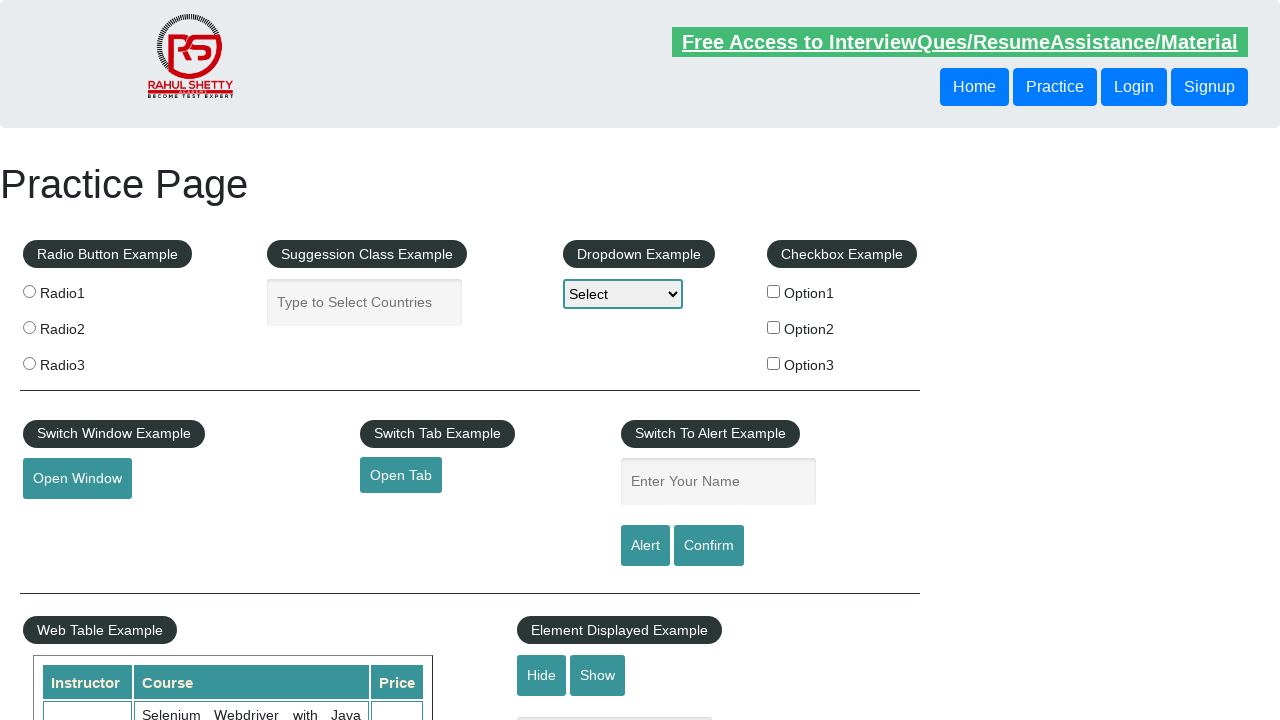

Verified link 1 has valid href attribute: http://www.restapitutorial.com/
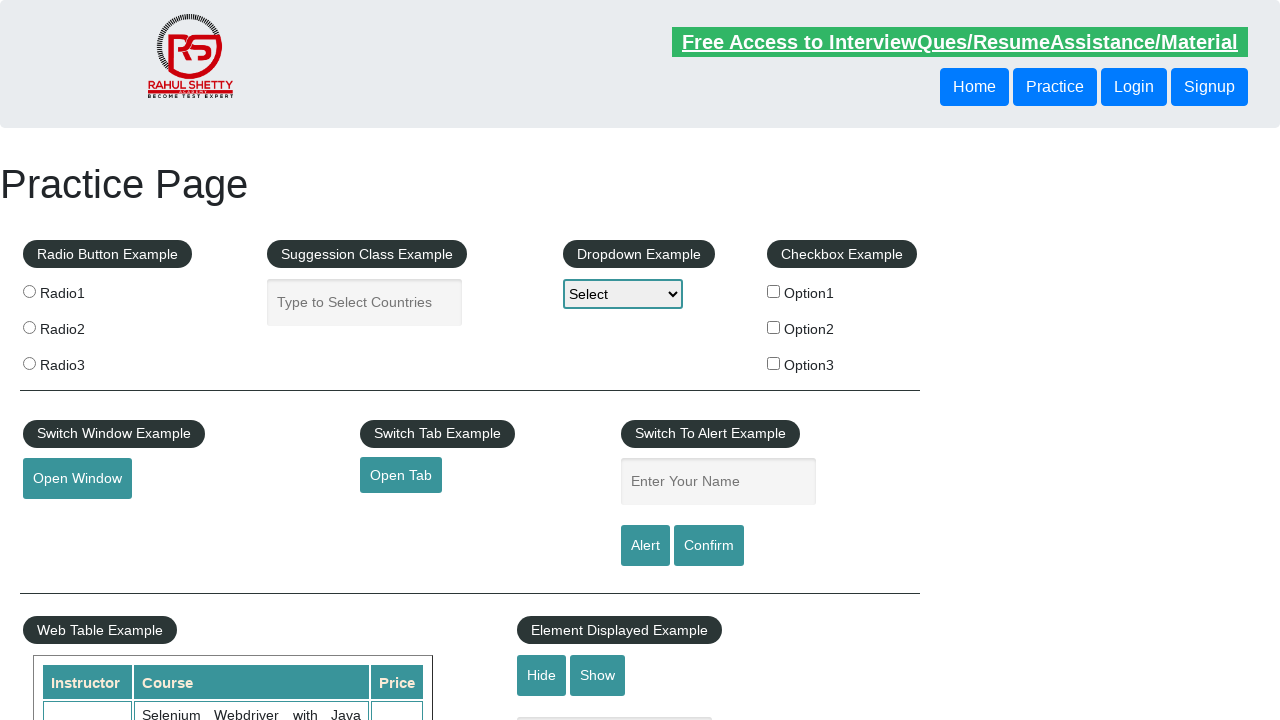

Verified link 2 has valid href attribute: https://www.soapui.org/
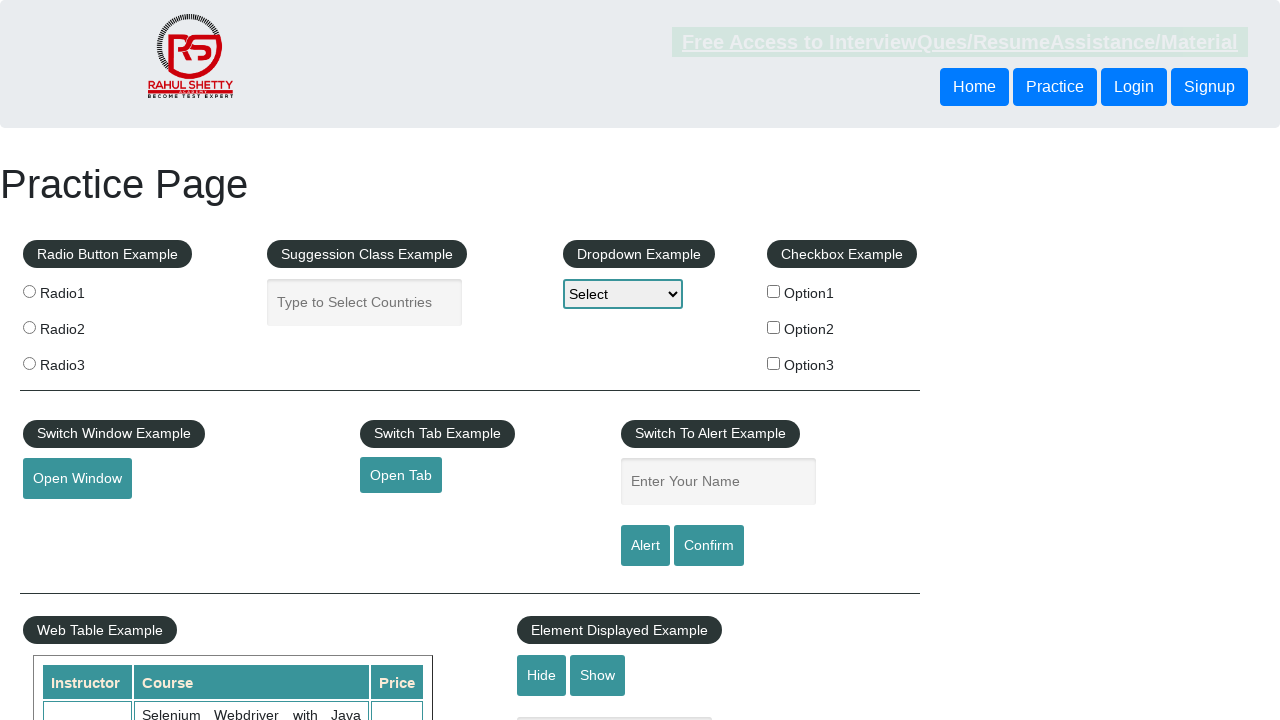

Verified link 3 has valid href attribute: https://courses.rahulshettyacademy.com/p/appium-tutorial
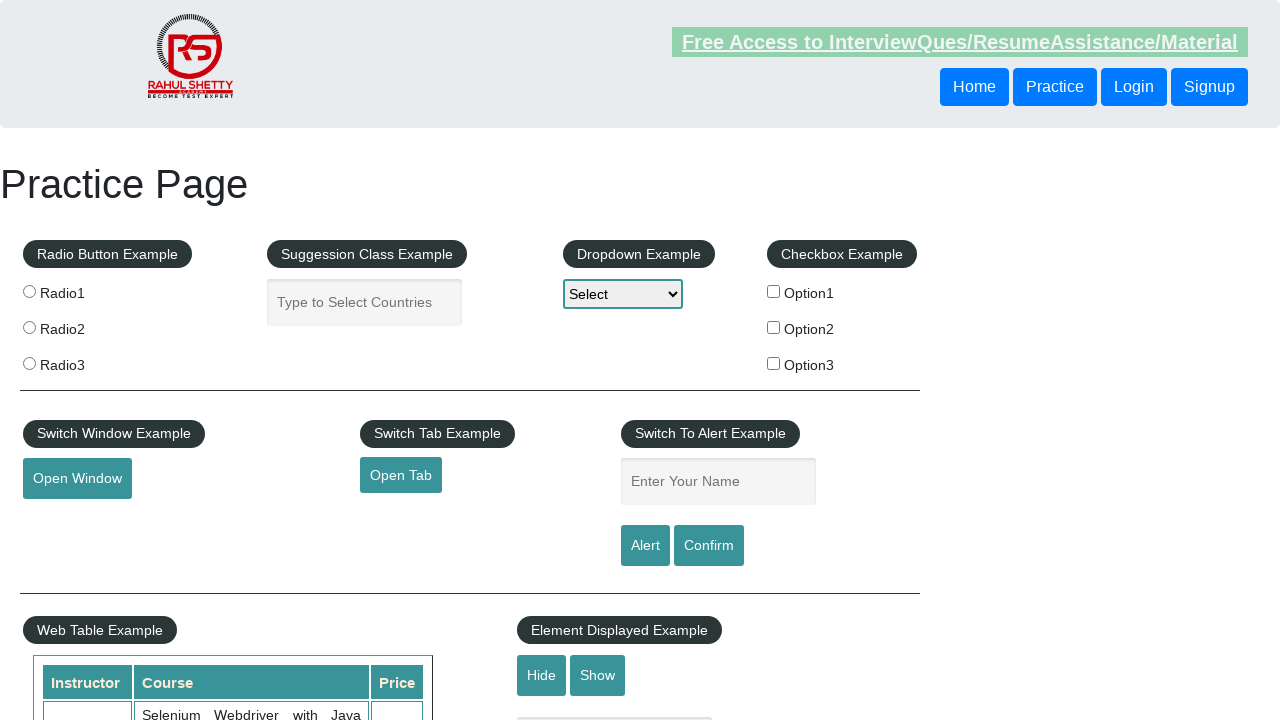

Verified link 4 has valid href attribute: https://jmeter.apache.org/
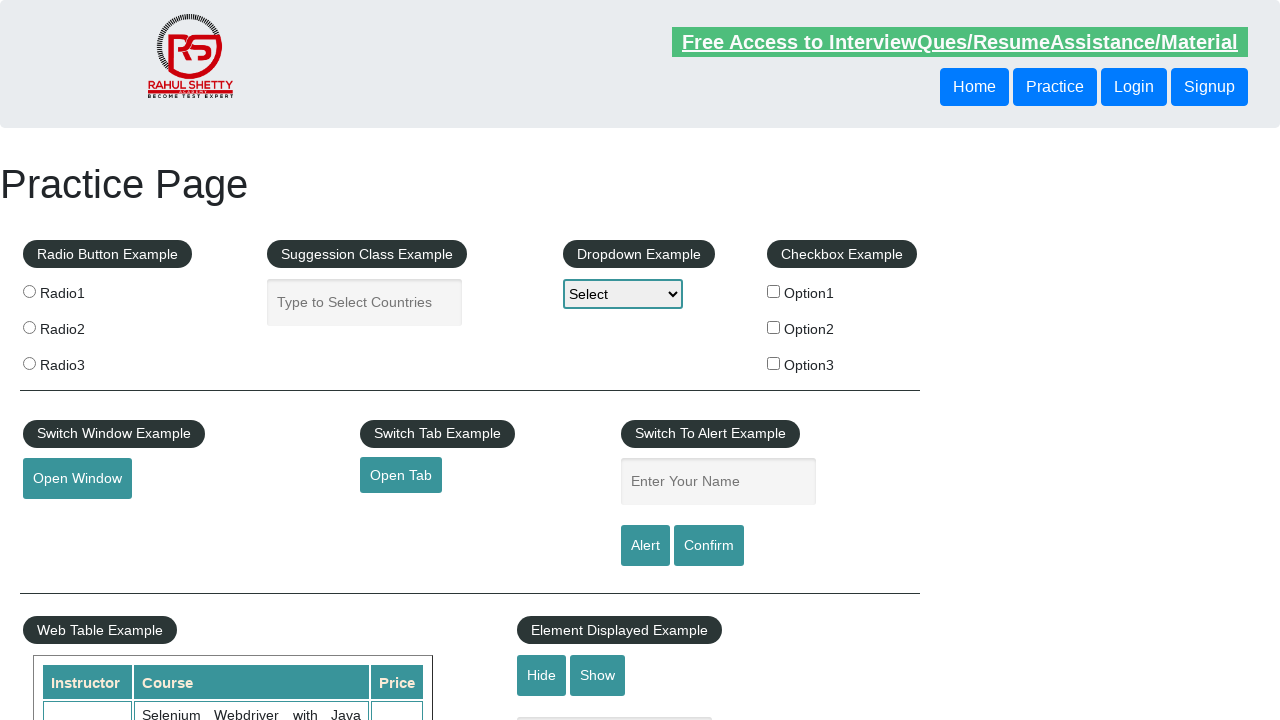

Verified link 5 has valid href attribute: #
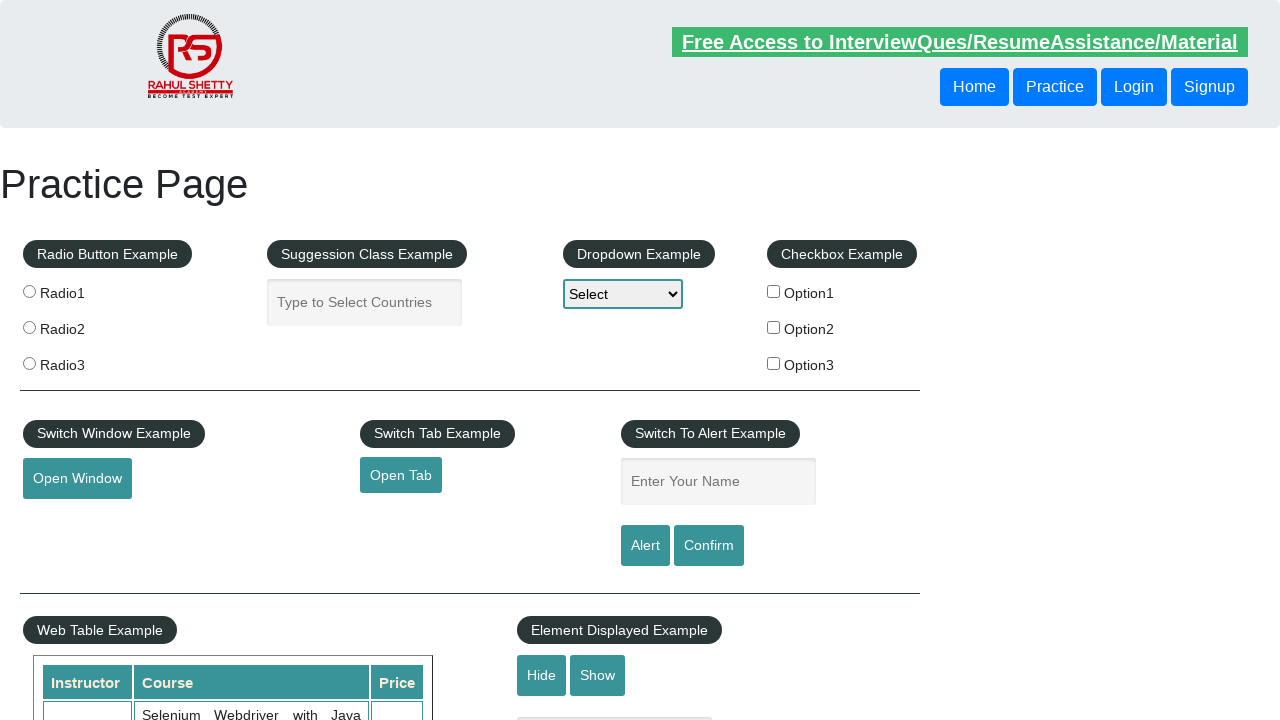

Verified link 6 has valid href attribute: https://rahulshettyacademy.com/brokenlink
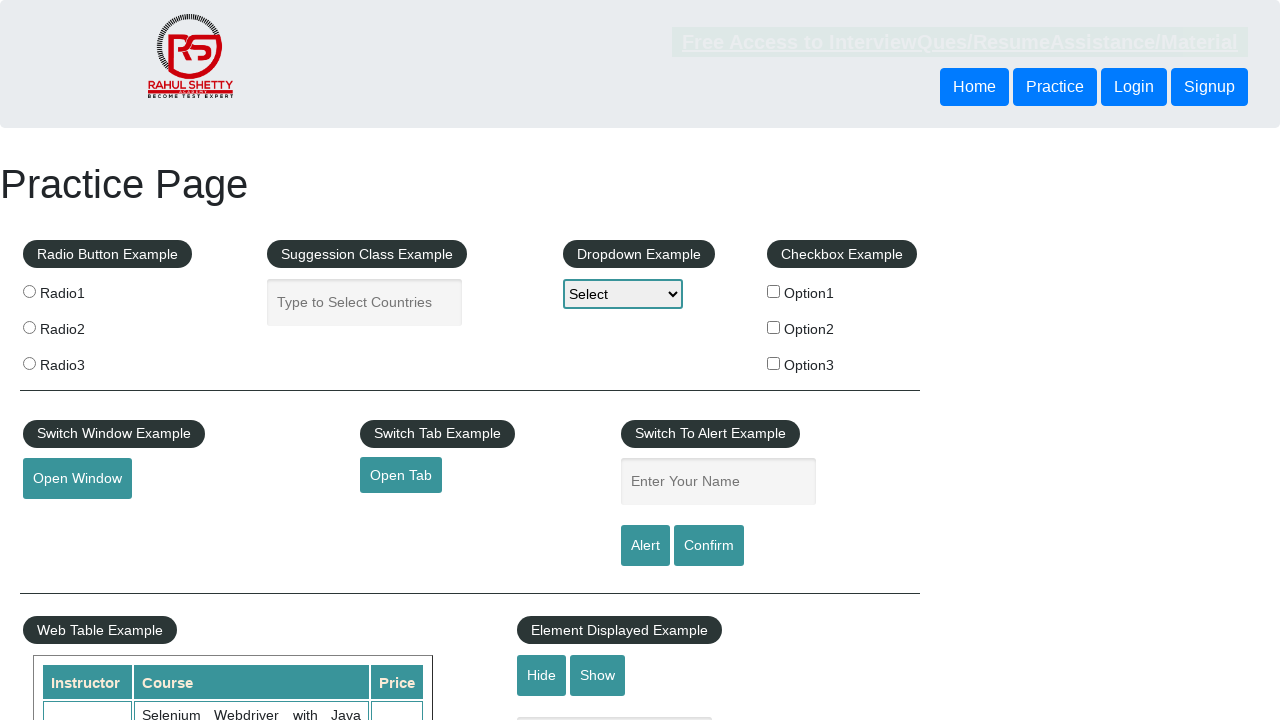

Verified link 7 has valid href attribute: #
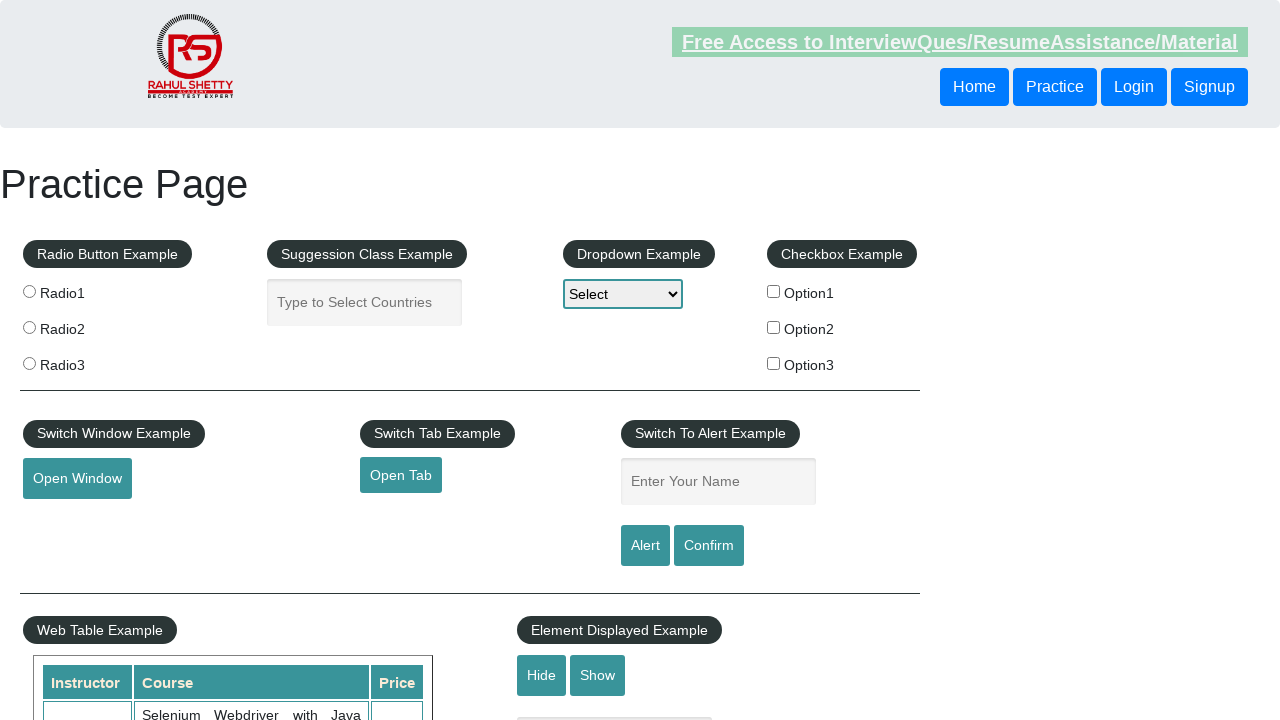

Verified link 8 has valid href attribute: #
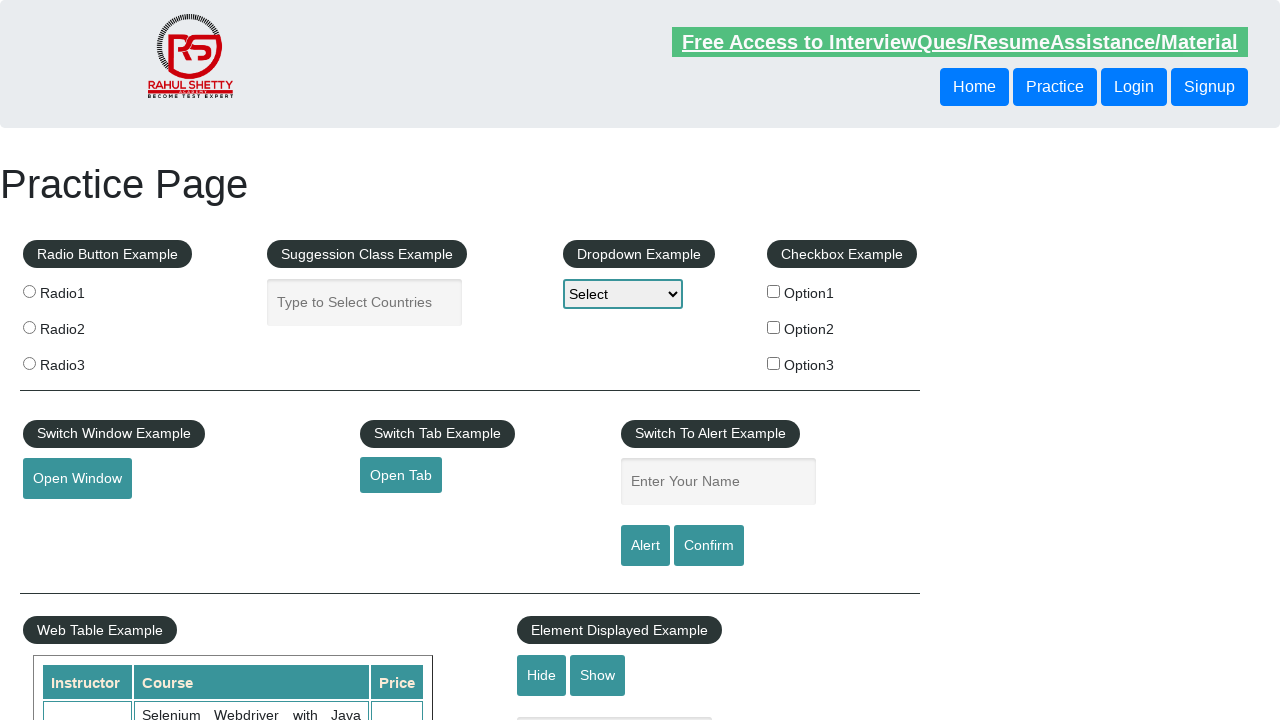

Verified link 9 has valid href attribute: #
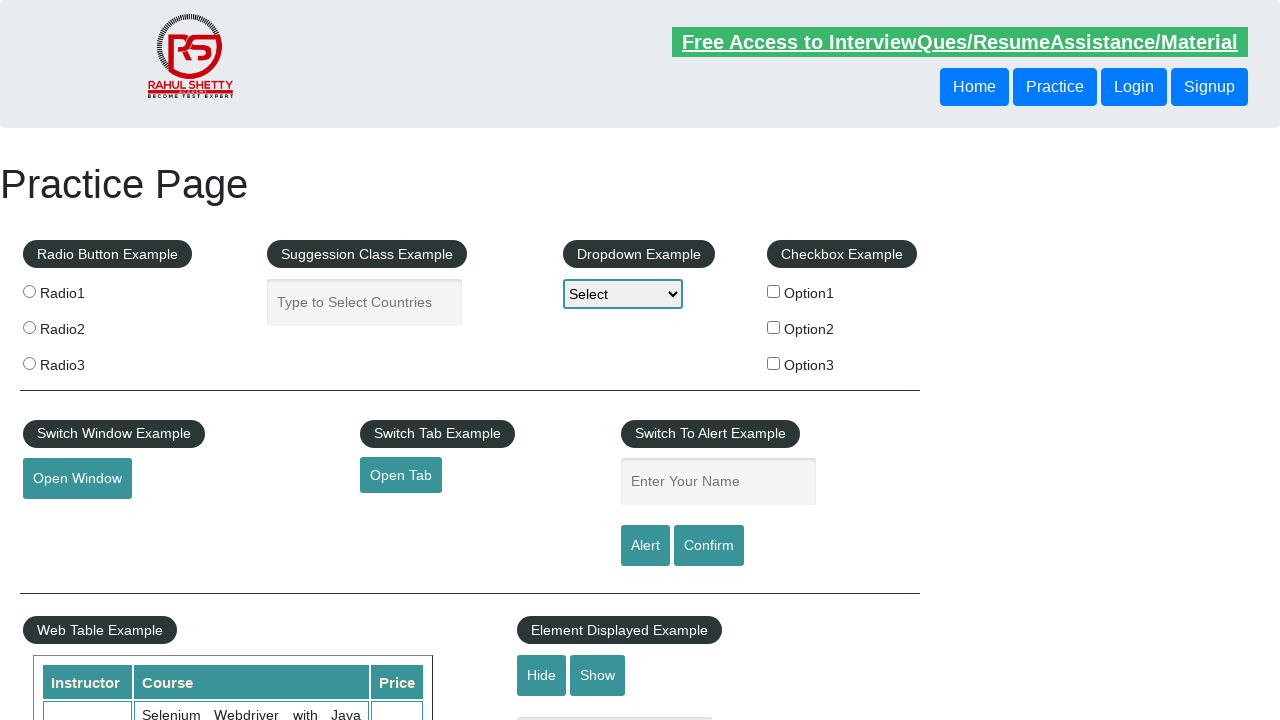

Verified link 10 has valid href attribute: #
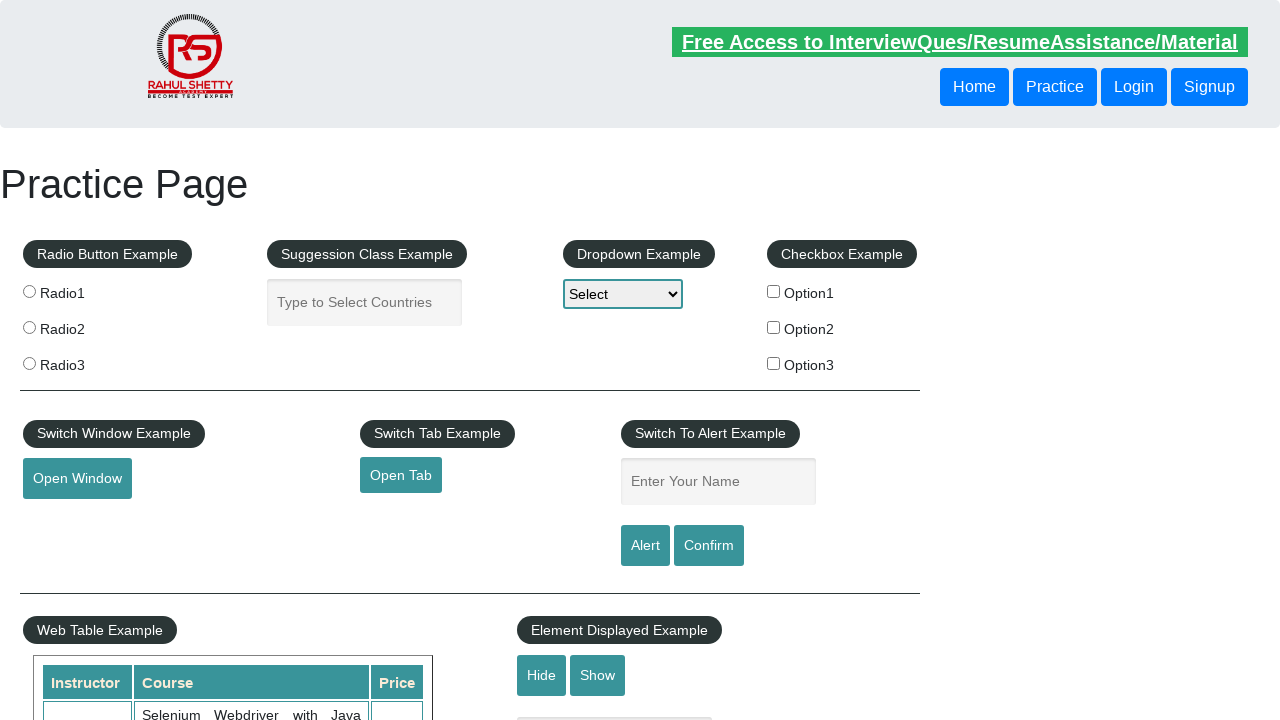

Verified link 11 has valid href attribute: #
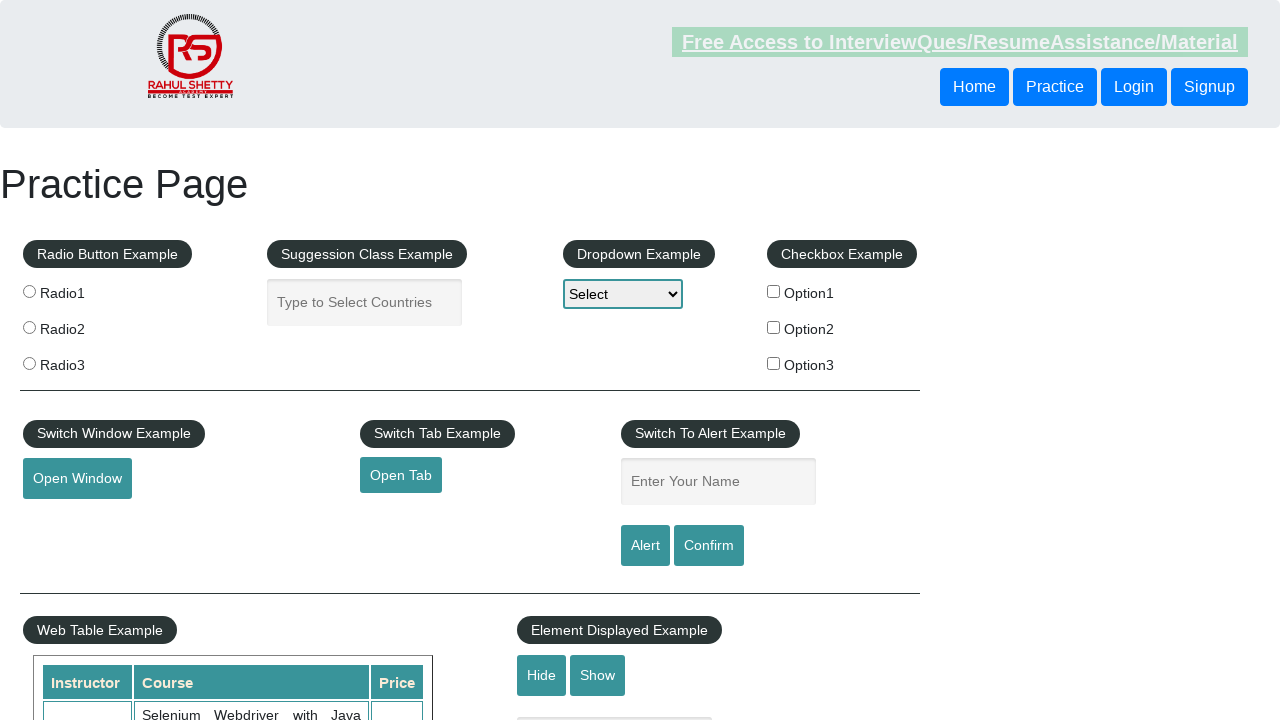

Verified link 12 has valid href attribute: #
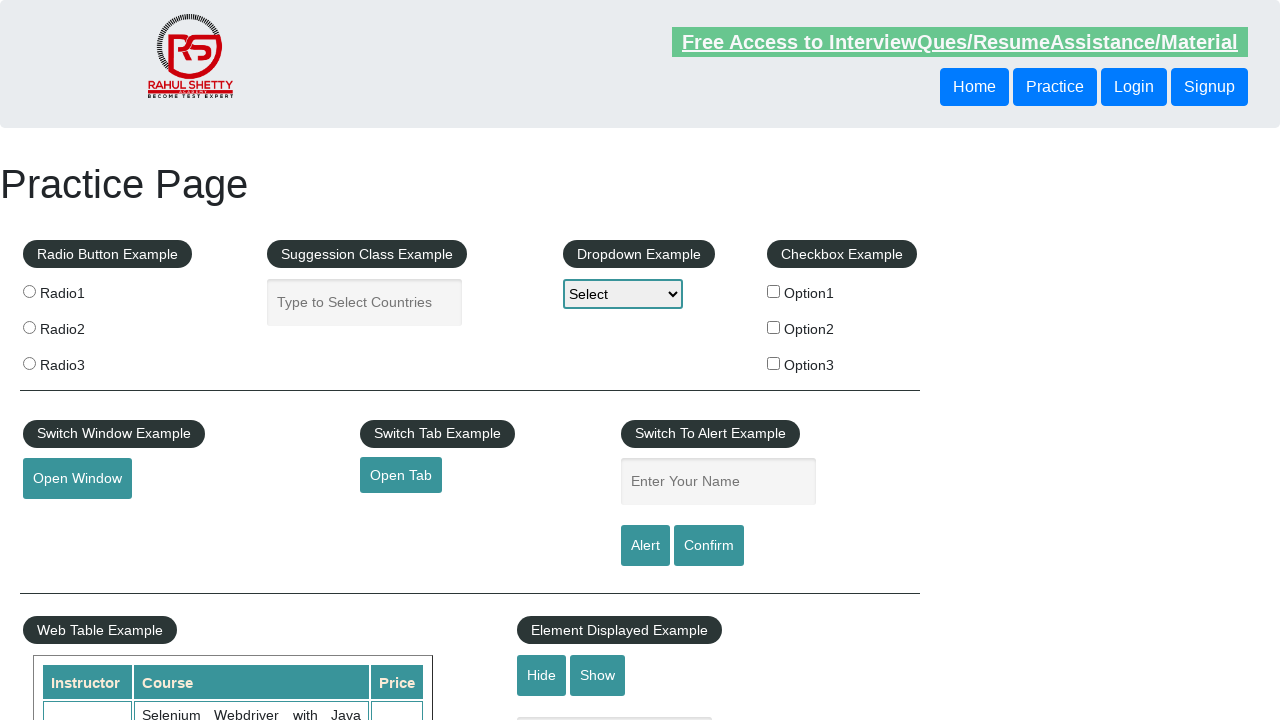

Verified link 13 has valid href attribute: #
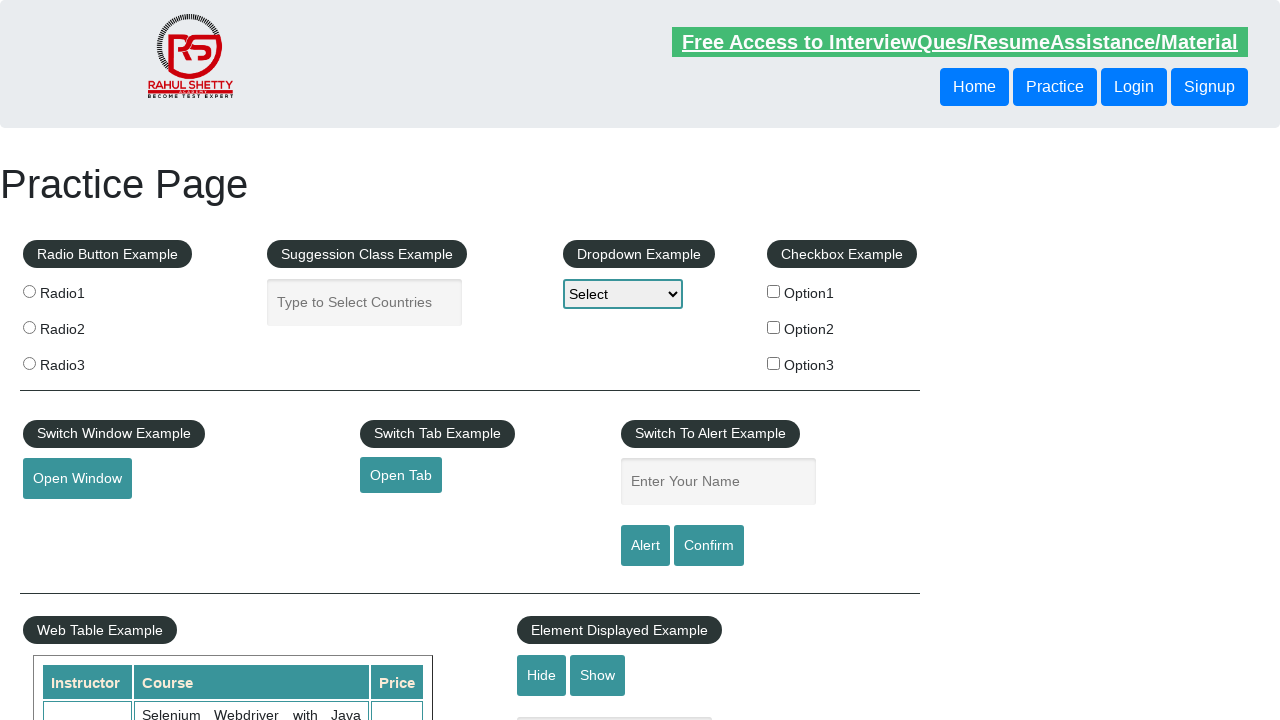

Verified link 14 has valid href attribute: #
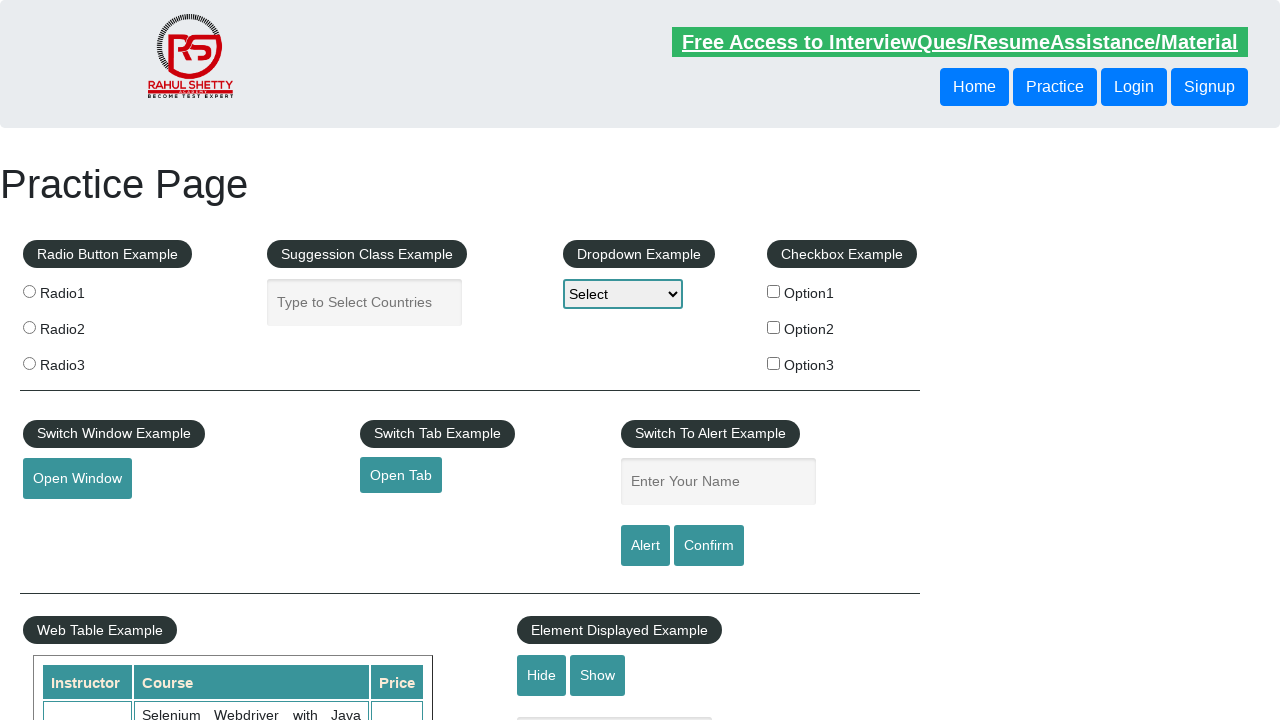

Verified link 15 has valid href attribute: #
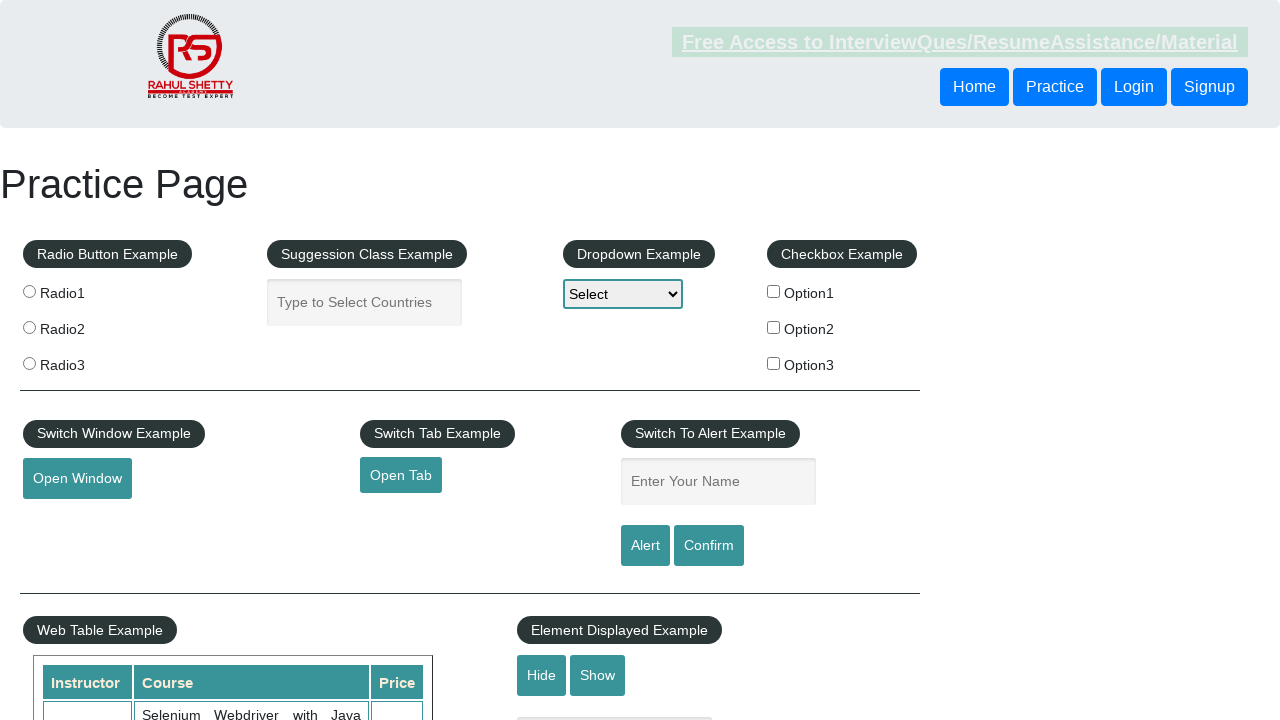

Verified link 16 has valid href attribute: #
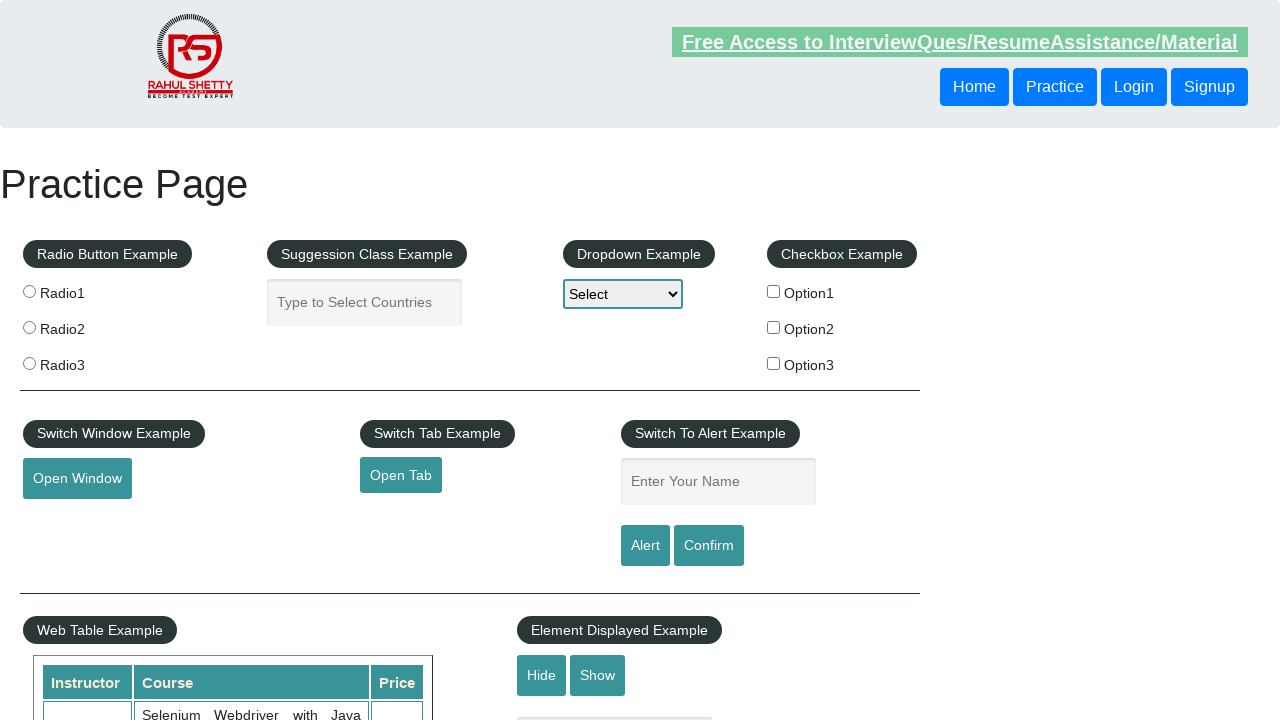

Verified link 17 has valid href attribute: #
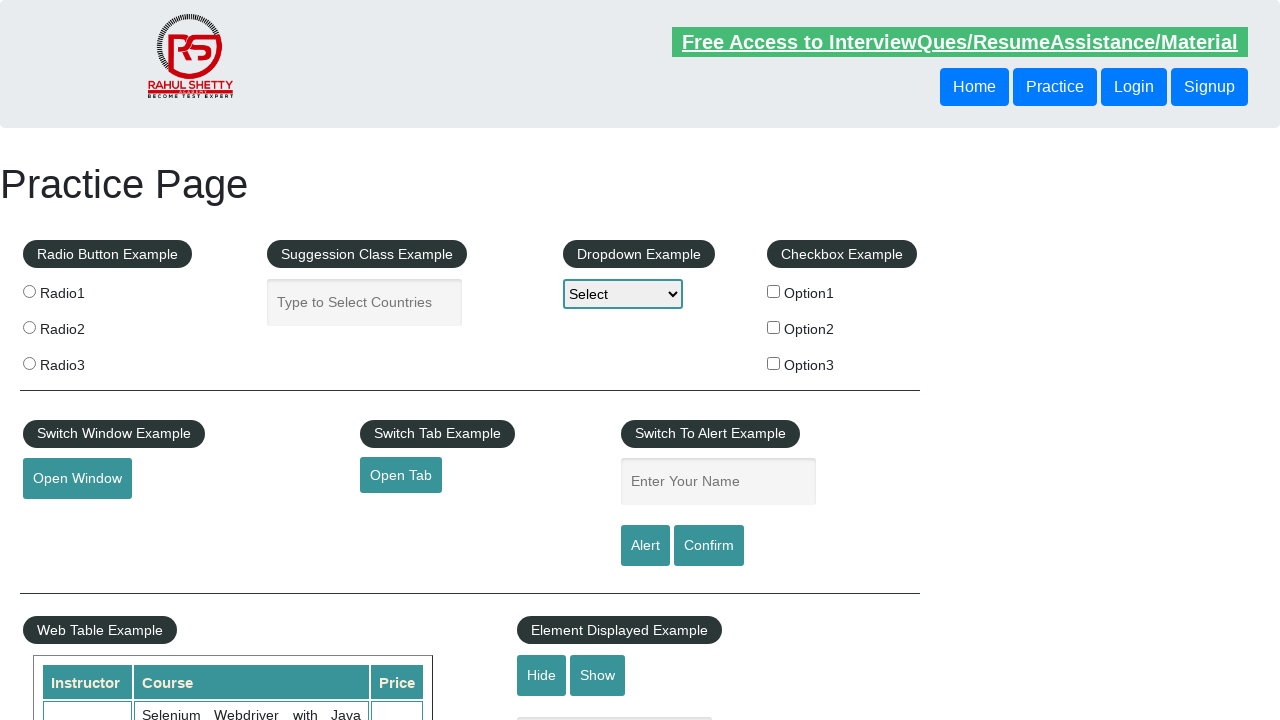

Verified link 18 has valid href attribute: #
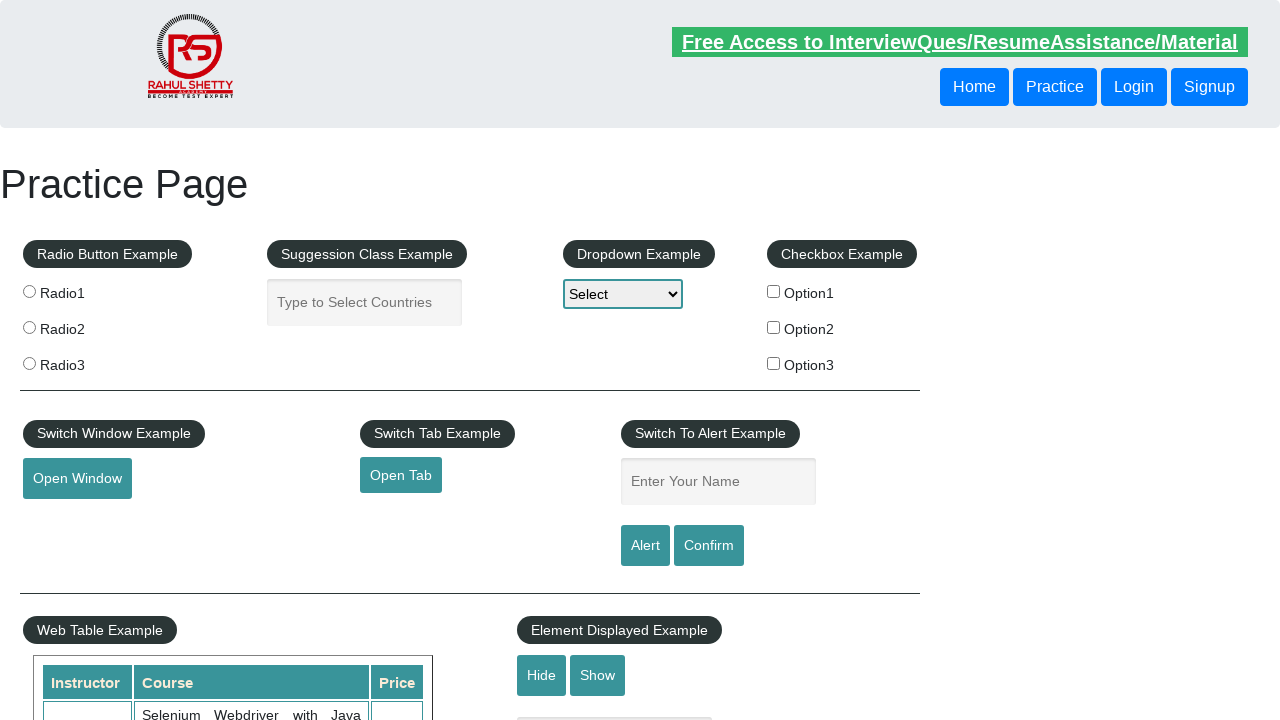

Verified link 19 has valid href attribute: #
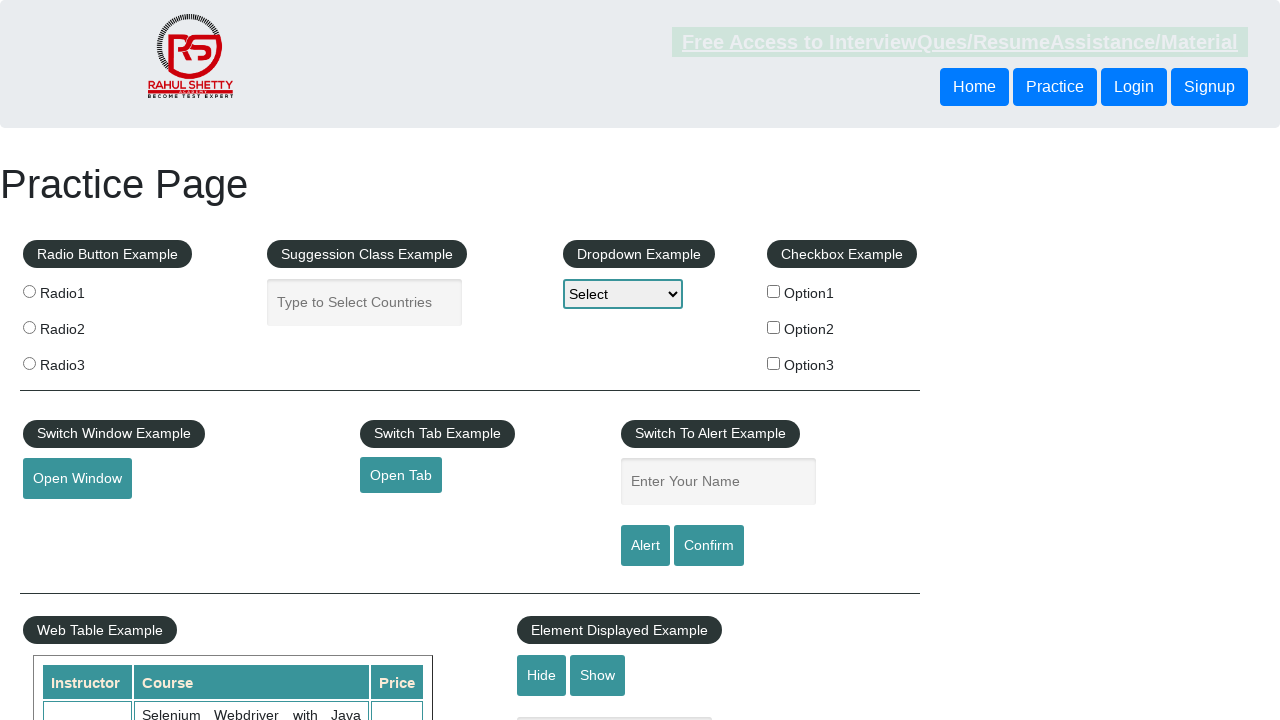

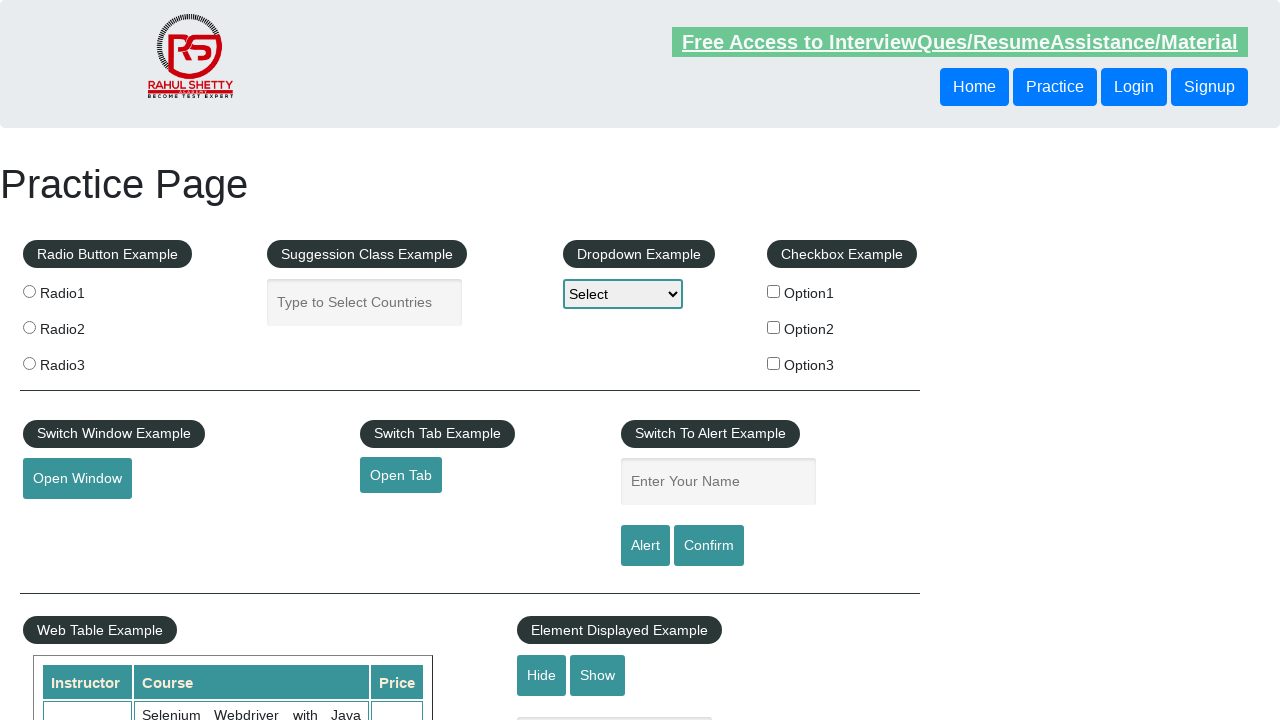